Tests alert functionality on a demo automation testing site by clicking on navigation and button elements to trigger alerts

Starting URL: http://demo.automationtesting.in/Alerts.html

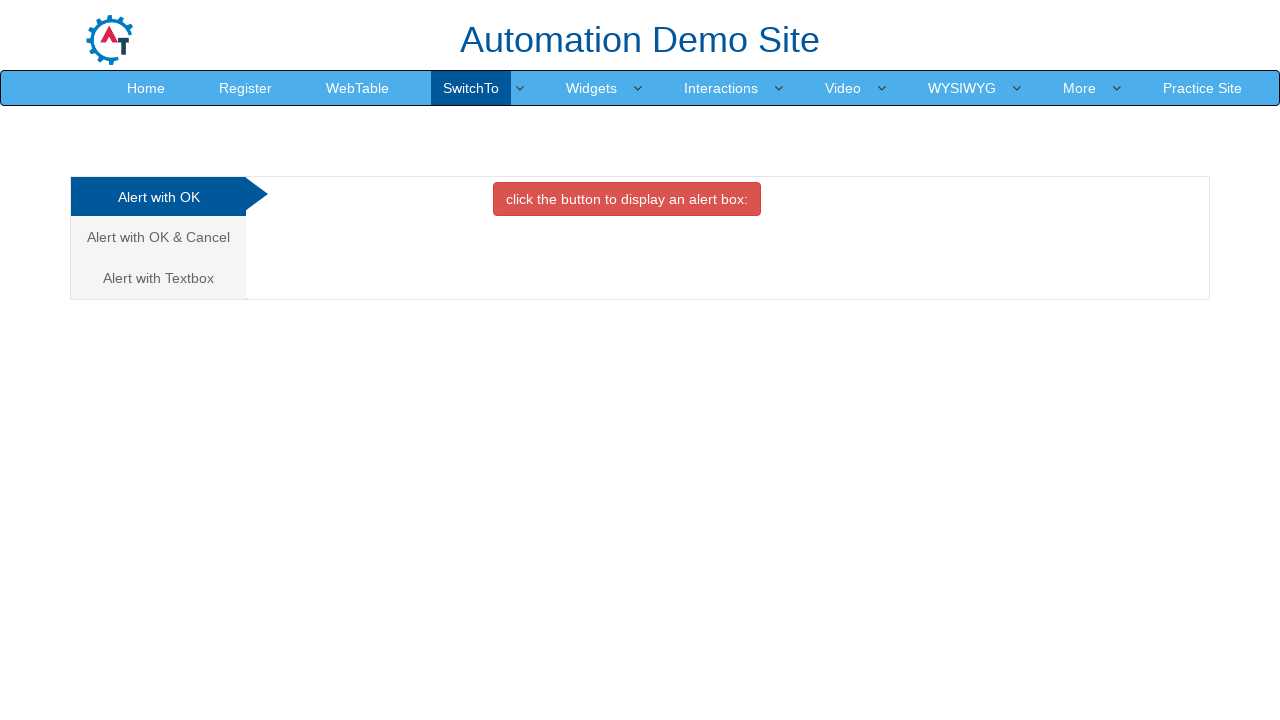

Clicked on 'Alert with OK & Cancel' tab in navigation at (158, 237) on xpath=/html/body/div[1]/div/div/div/div[1]/ul/li[2]/a
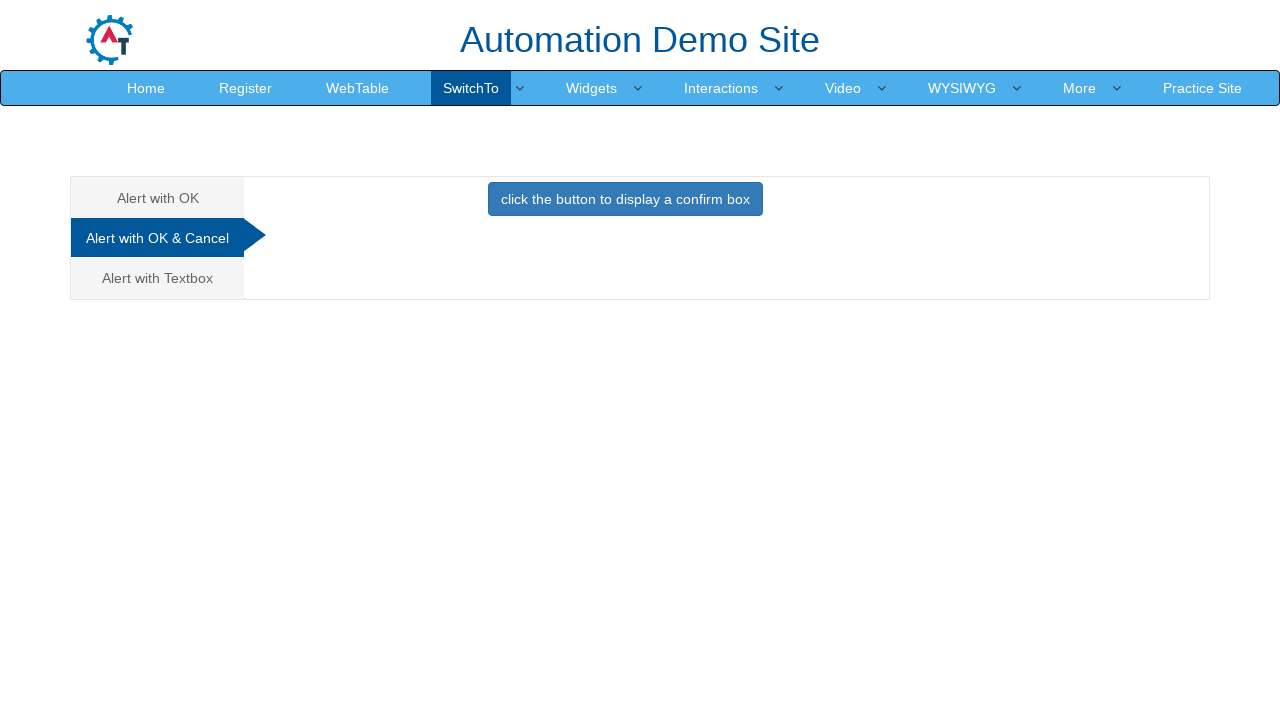

Clicked primary button to trigger alert at (625, 199) on .btn-primary
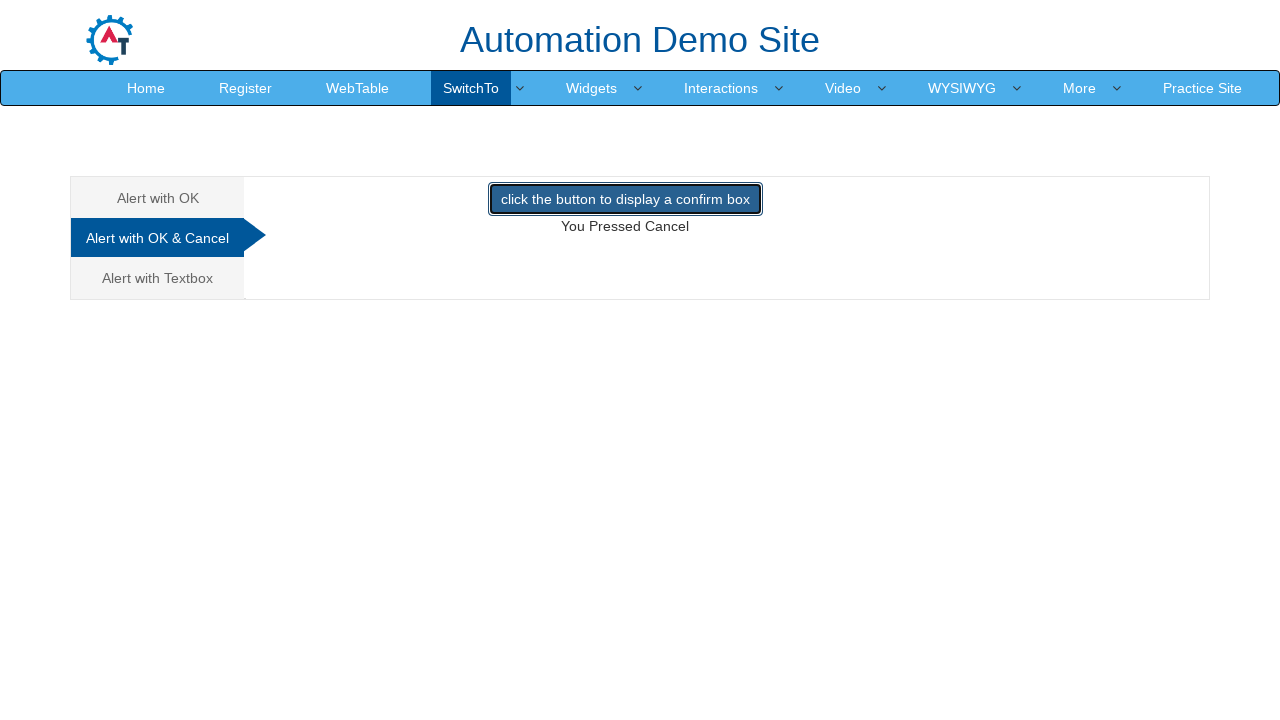

Set up dialog handler to accept alert
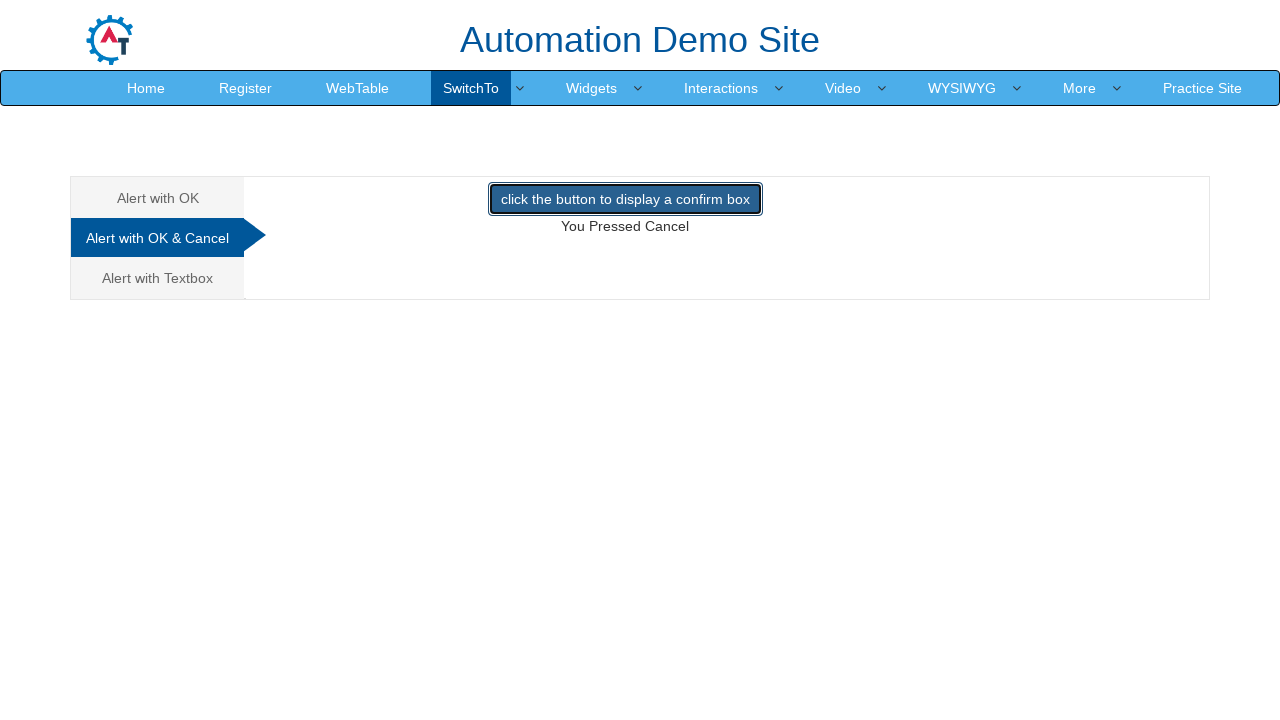

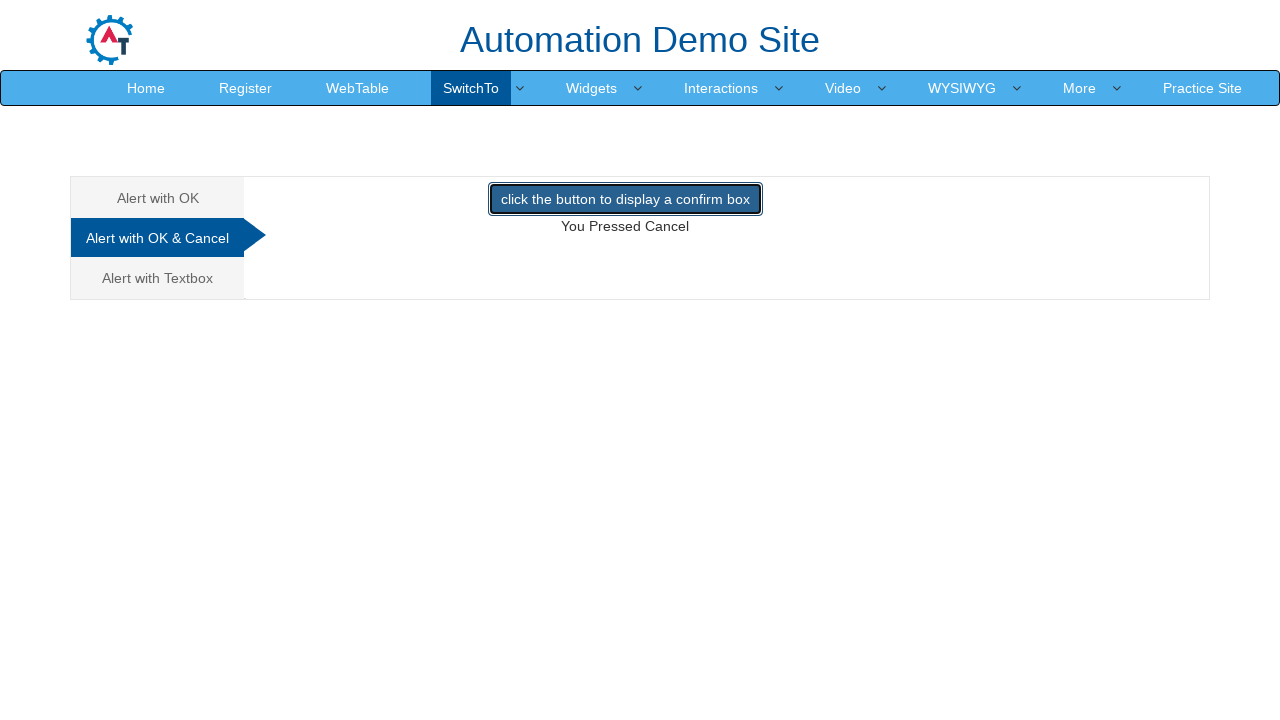